Clicks checkout and verifies email field is enabled and displayed

Starting URL: https://webshop-agil-testautomatiserare.netlify.app/

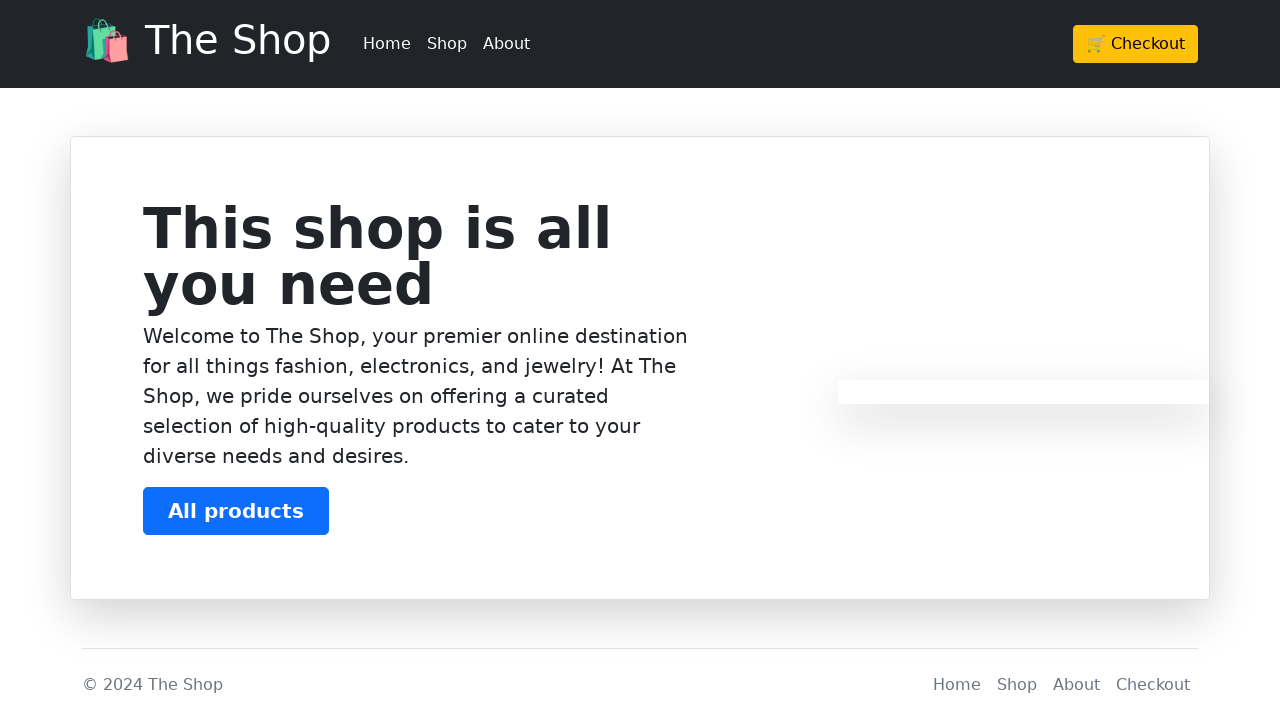

Clicked checkout button at (1136, 44) on .btn-warning
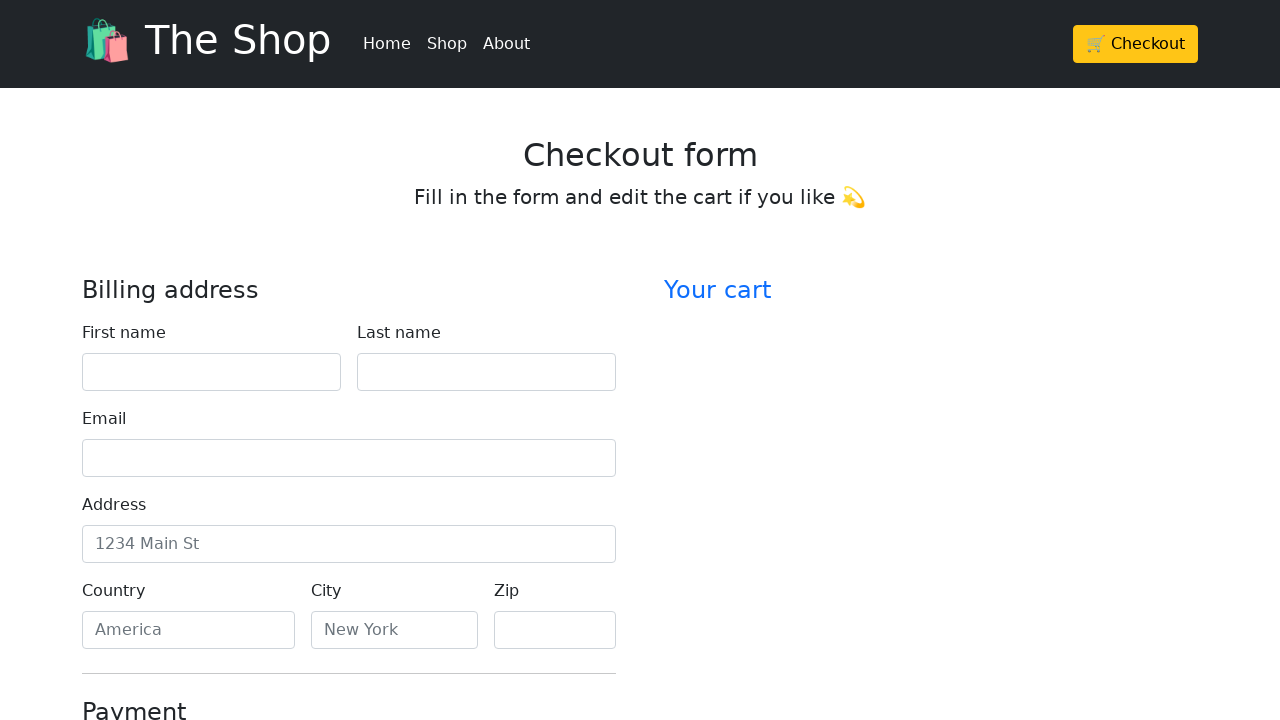

Located email field element
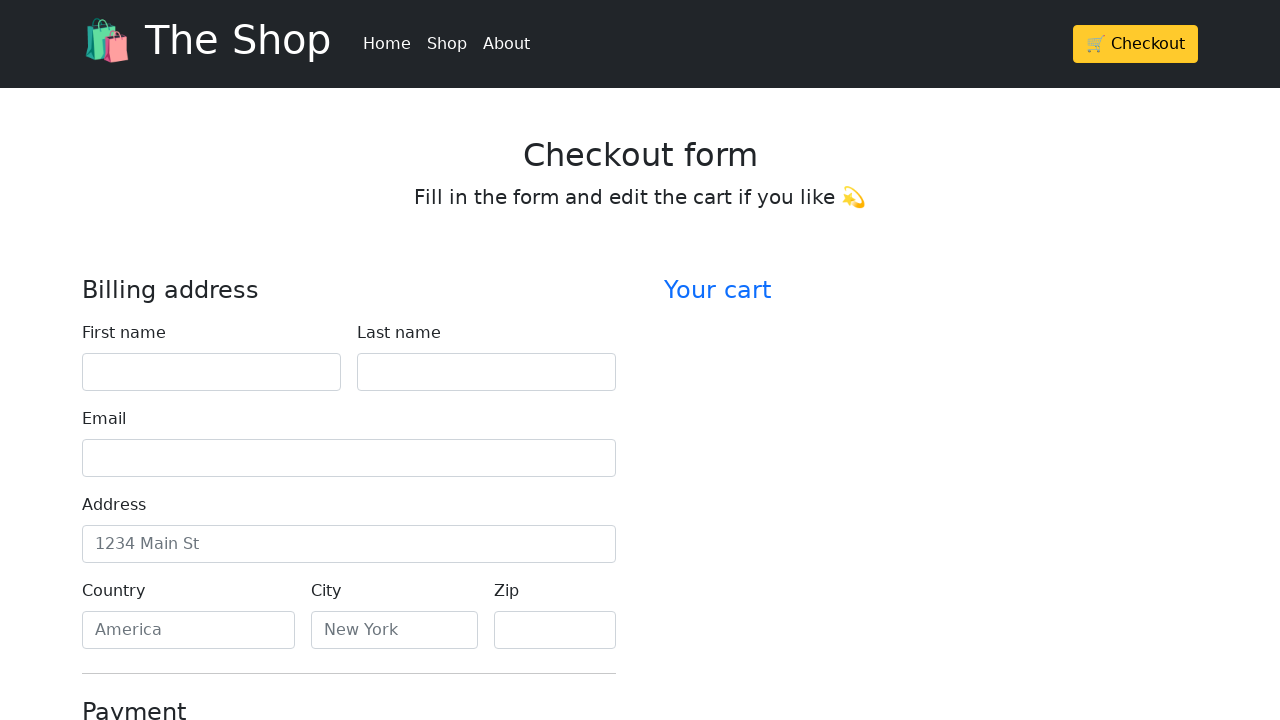

Verified email field is enabled
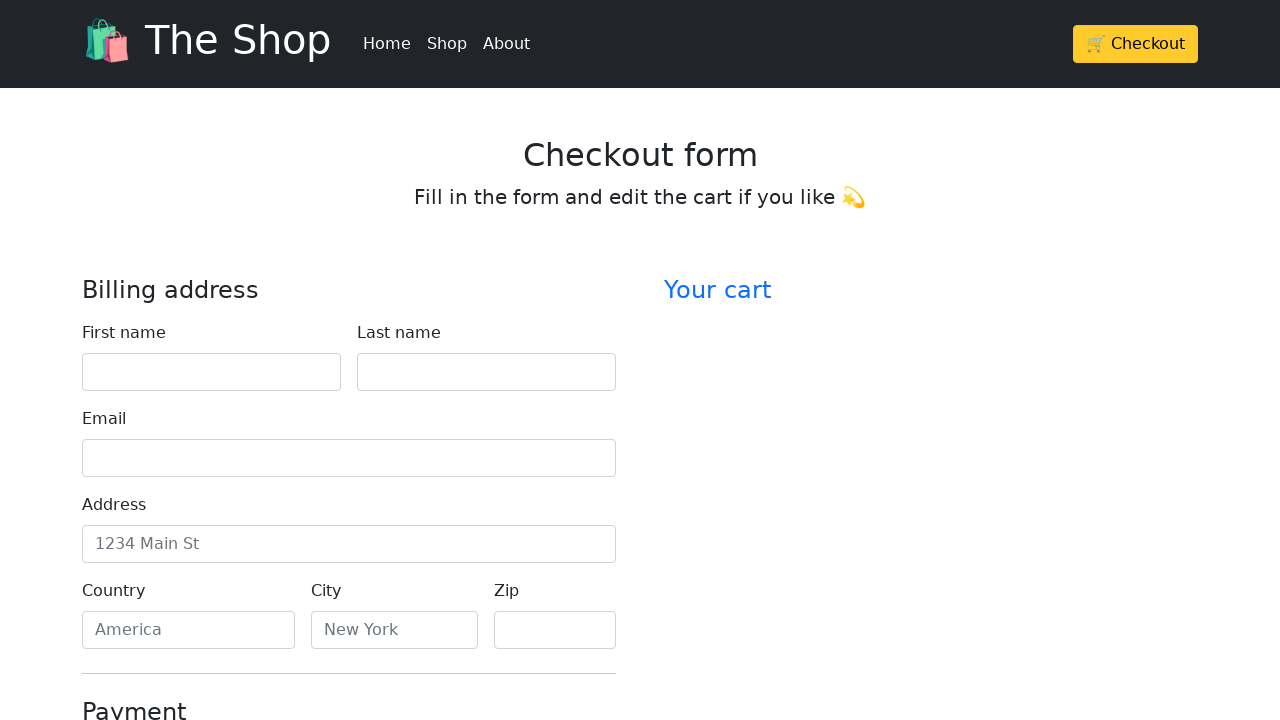

Verified email field is visible
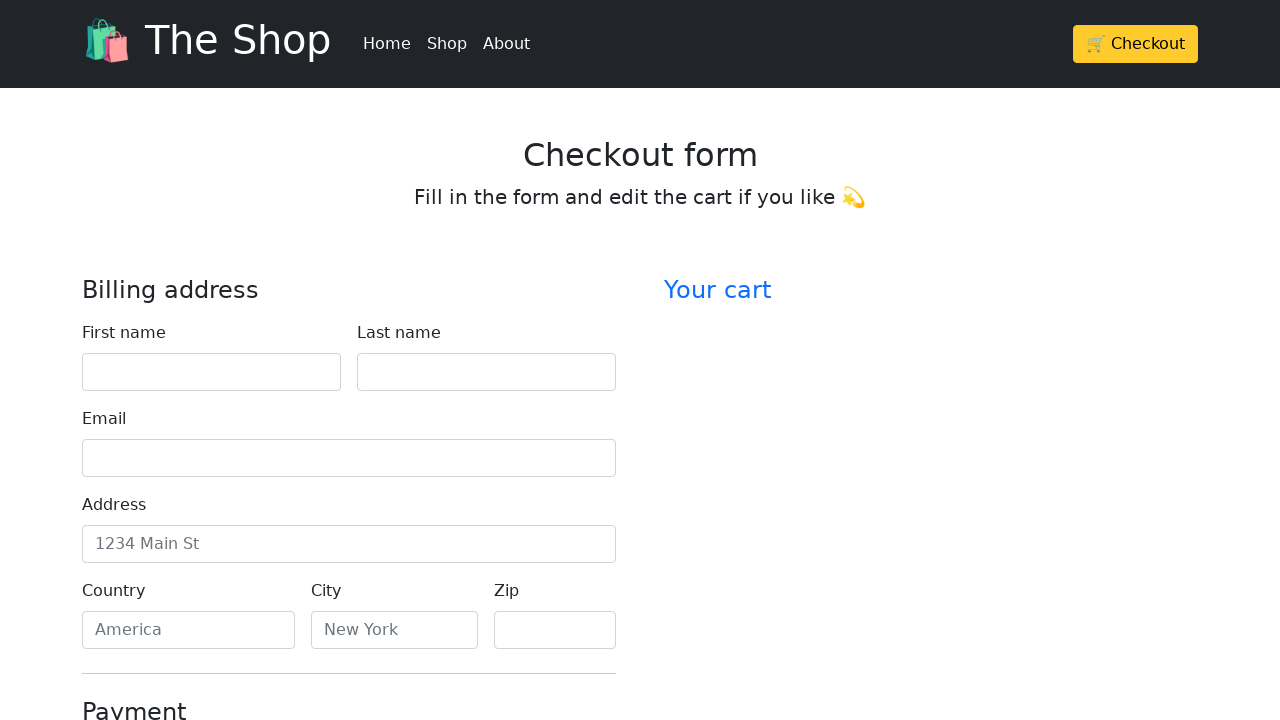

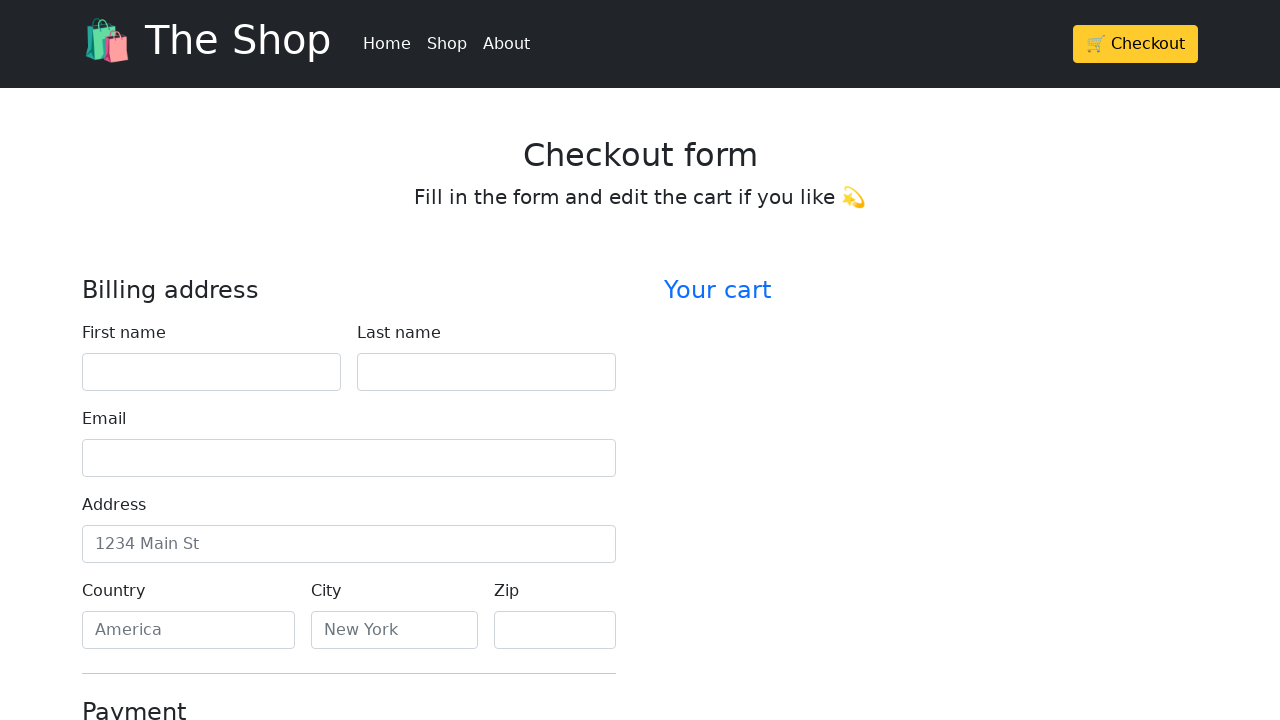